Tests clearing pre-selected text using keyboard shortcuts and filling with new text

Starting URL: http://omayo.blogspot.com/

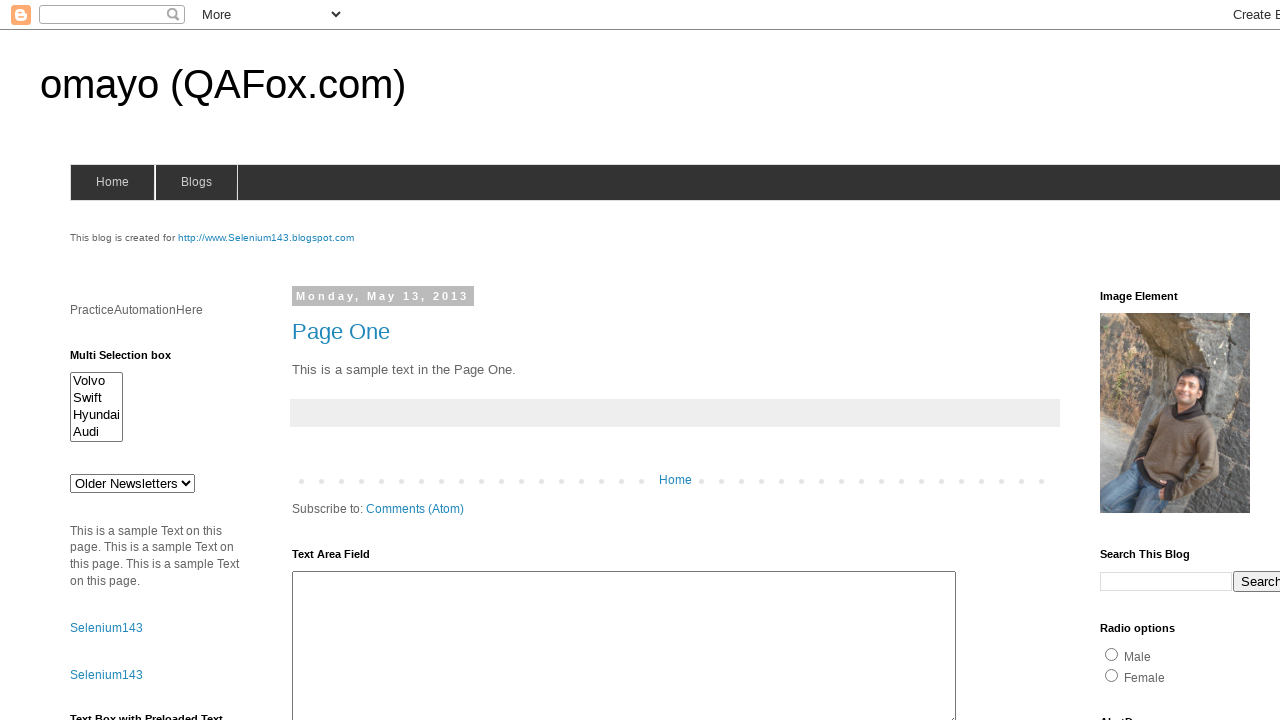

Selected all text in textarea using Control+A on xpath=//textarea[normalize-space()='The cat was playing in the garden.']
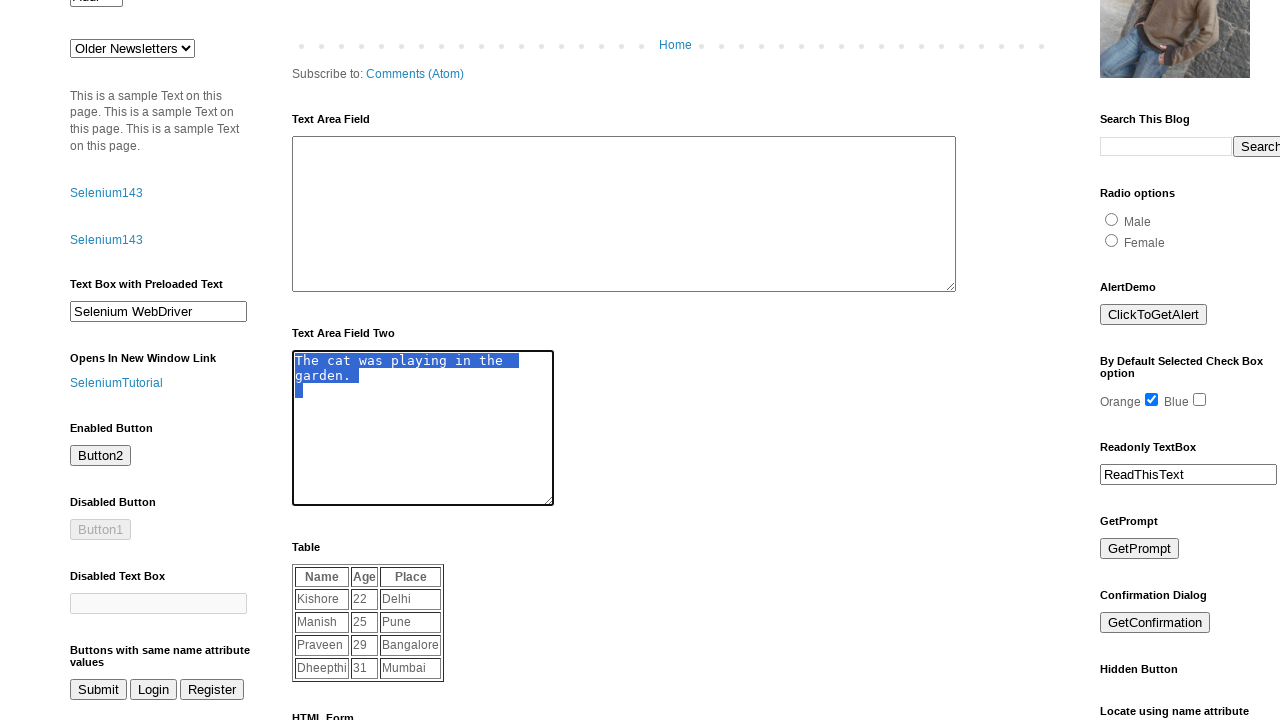

Deleted selected text using Backspace on xpath=//textarea[normalize-space()='The cat was playing in the garden.']
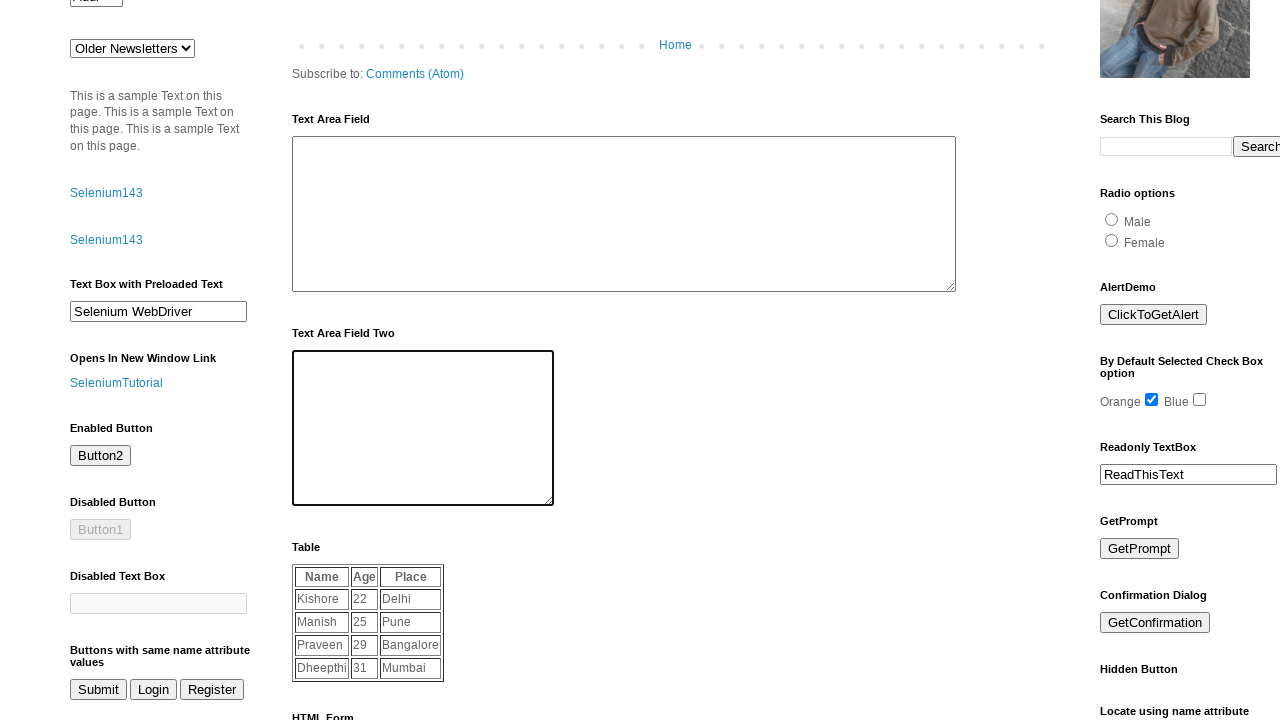

Filled textarea with new text 'I am always the best' on internal:text="The cat was playing in the"i
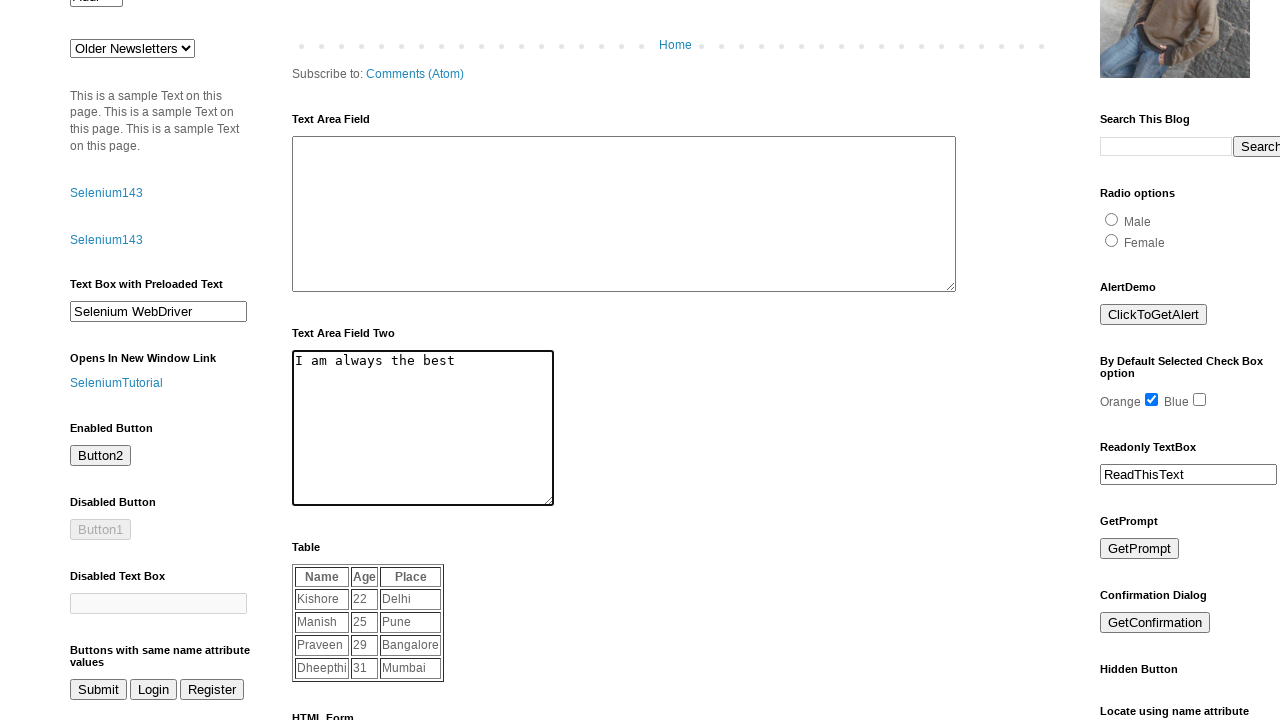

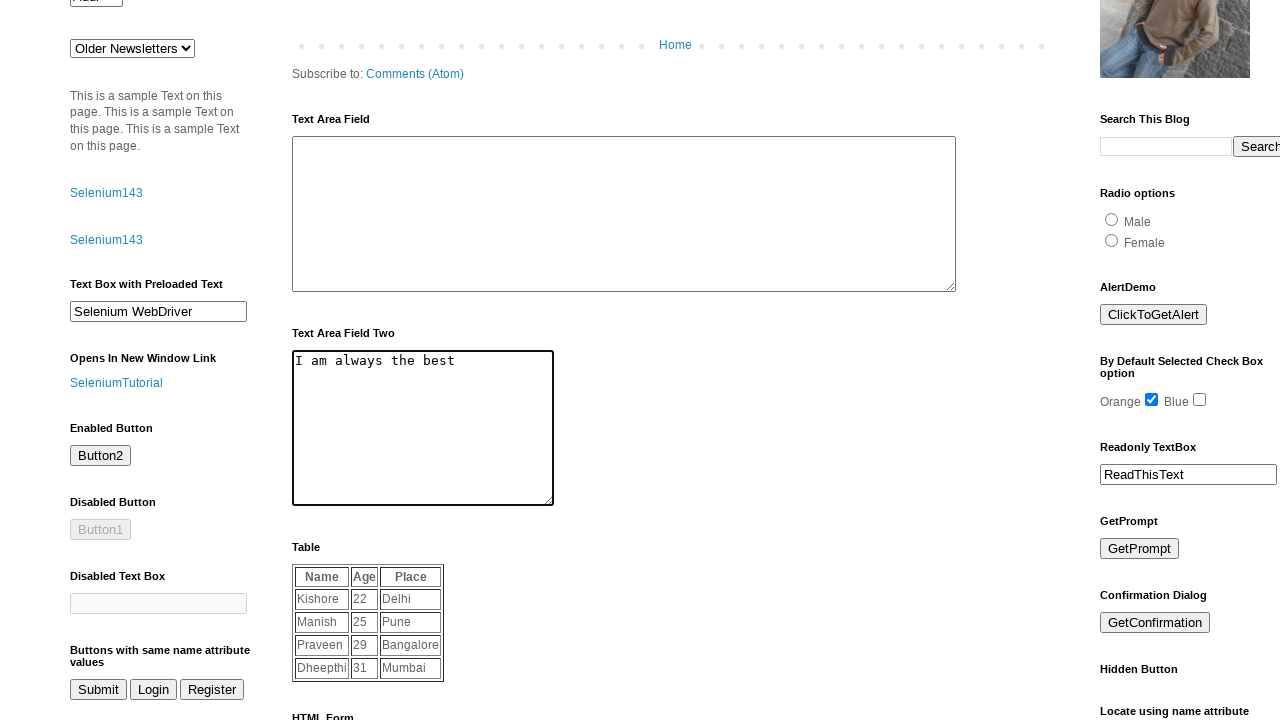